Tests browser navigation by going to an index page, navigating back, refreshing the page, and verifying the current URL matches the expected registration page URL

Starting URL: https://demo.automationtesting.in/Register.html

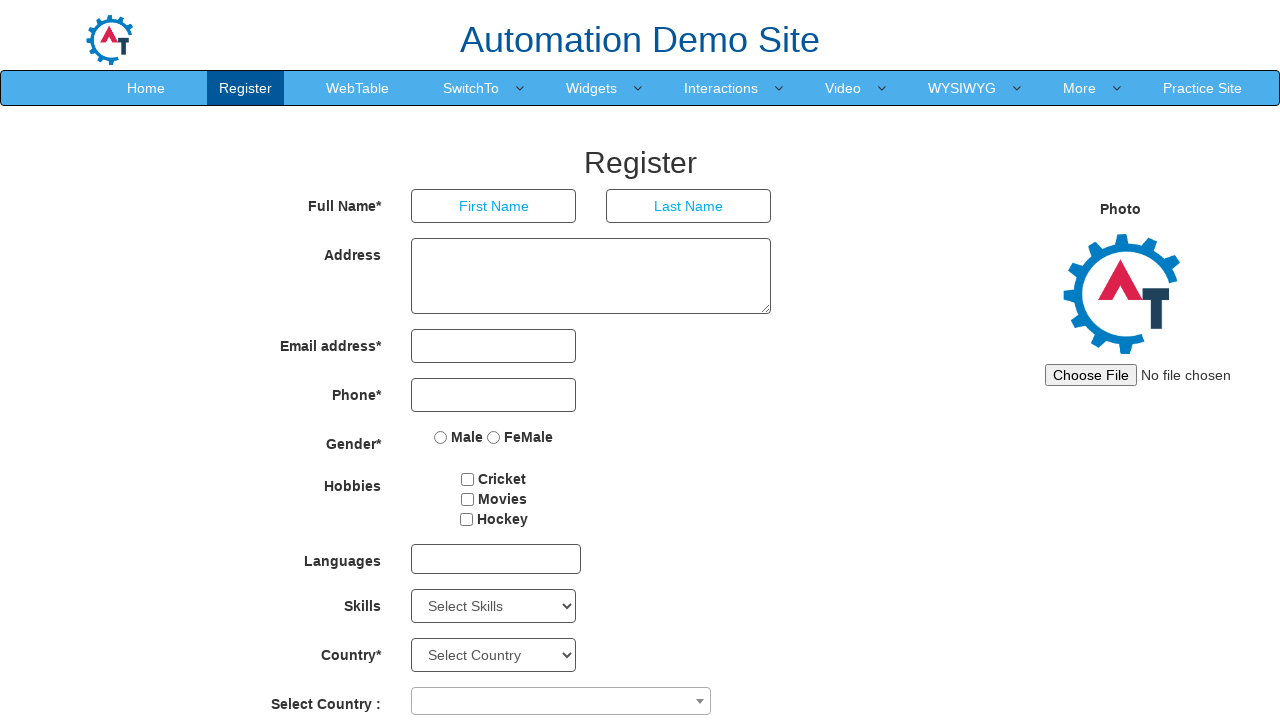

Navigated to Index page
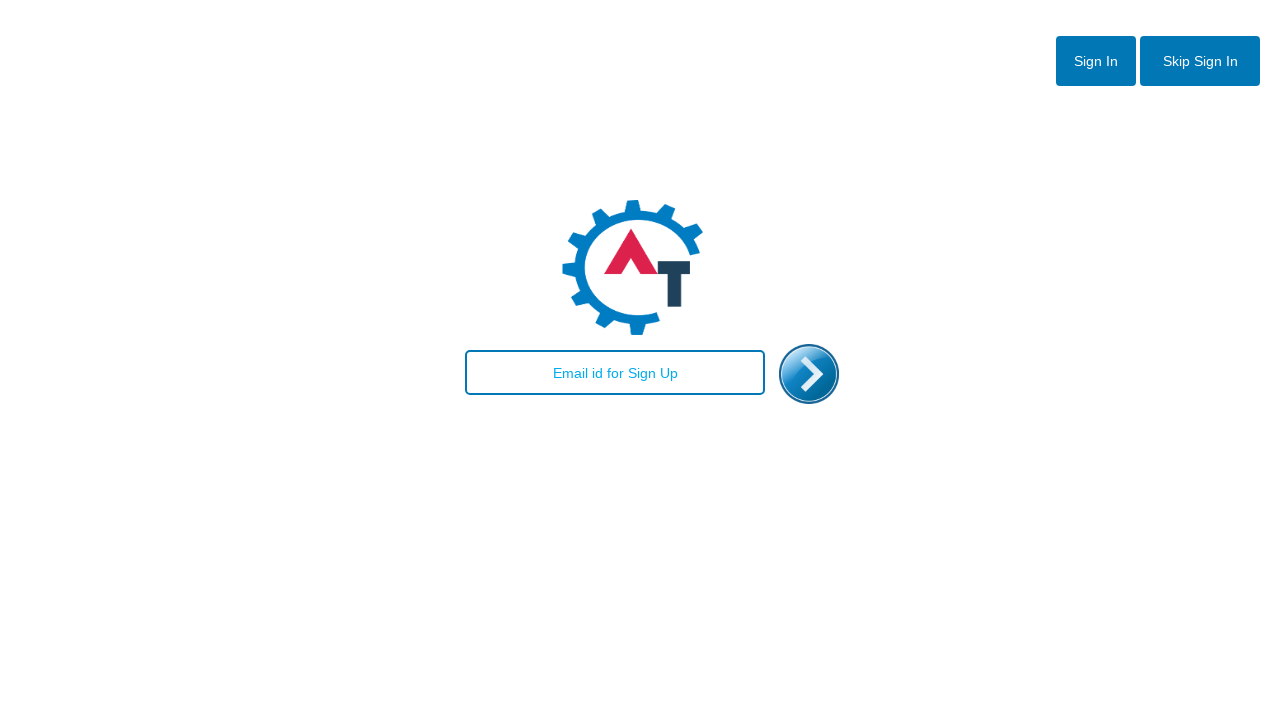

Navigated back to Register page
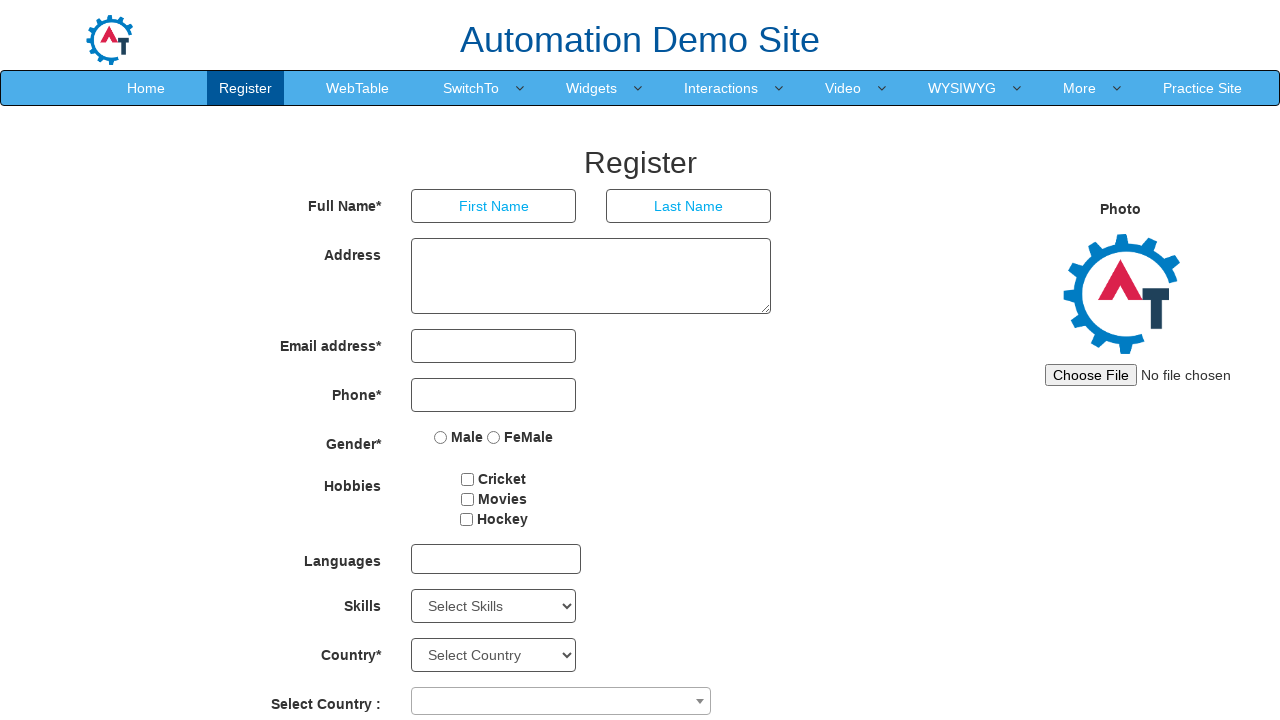

Refreshed the current page
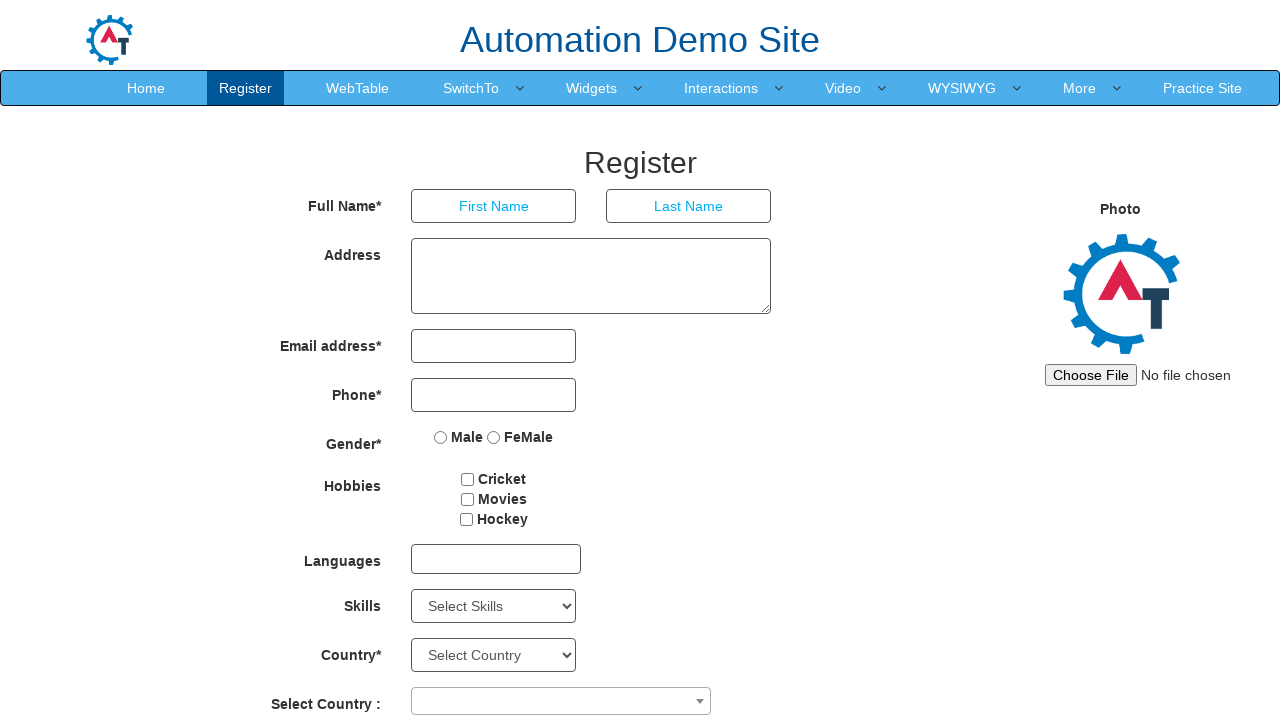

Verified current URL matches Register page URL
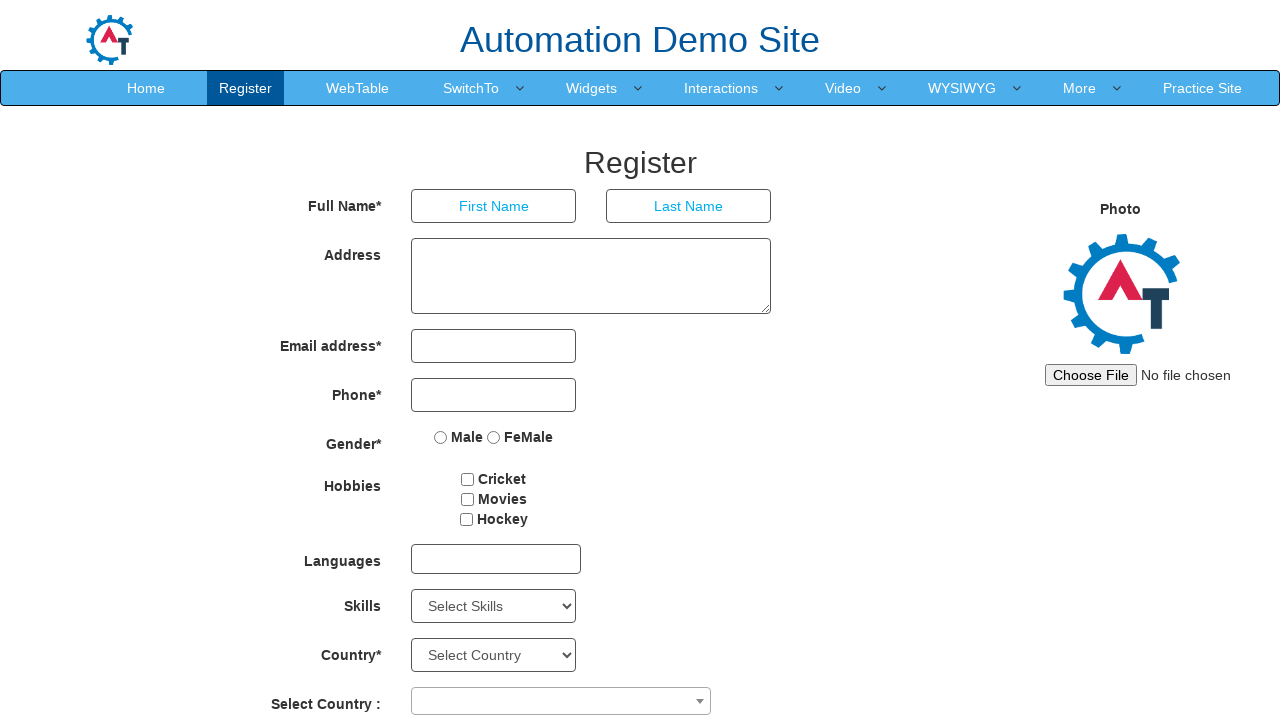

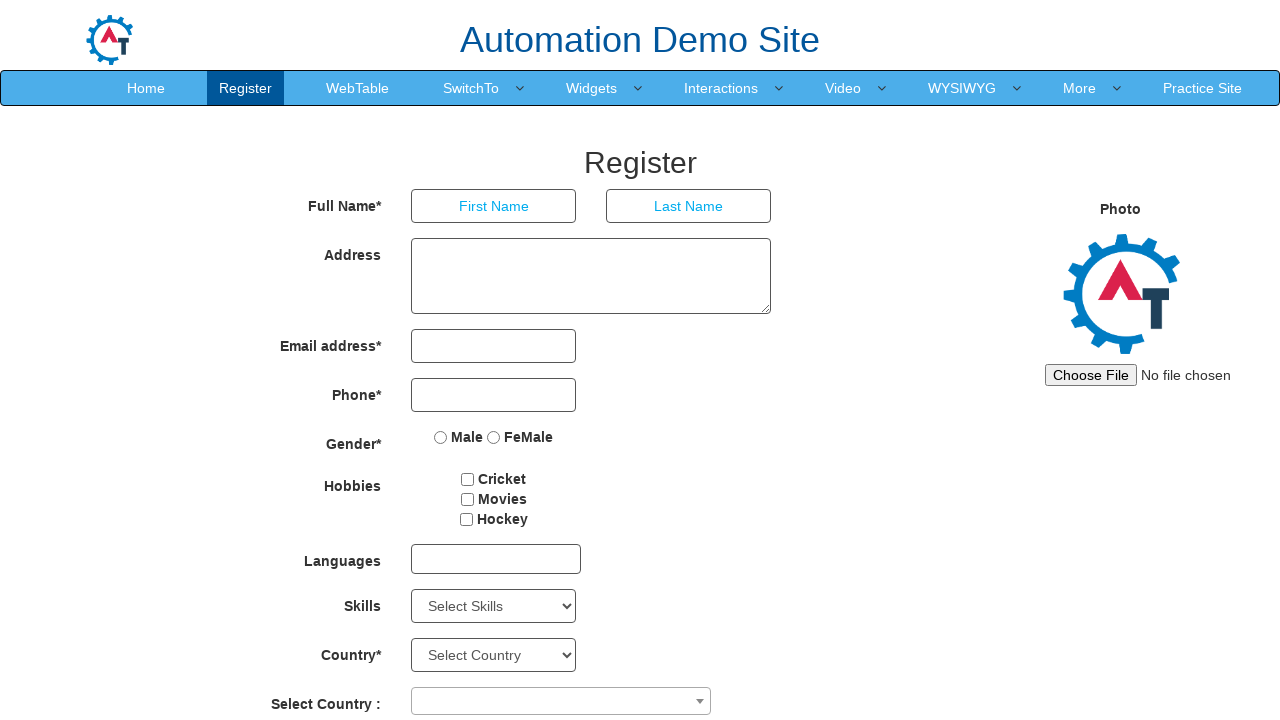